Tests an e-commerce flow by browsing products, selecting Selenium product, adding to cart, and modifying quantity in the cart

Starting URL: https://rahulshettyacademy.com/angularAppdemo/

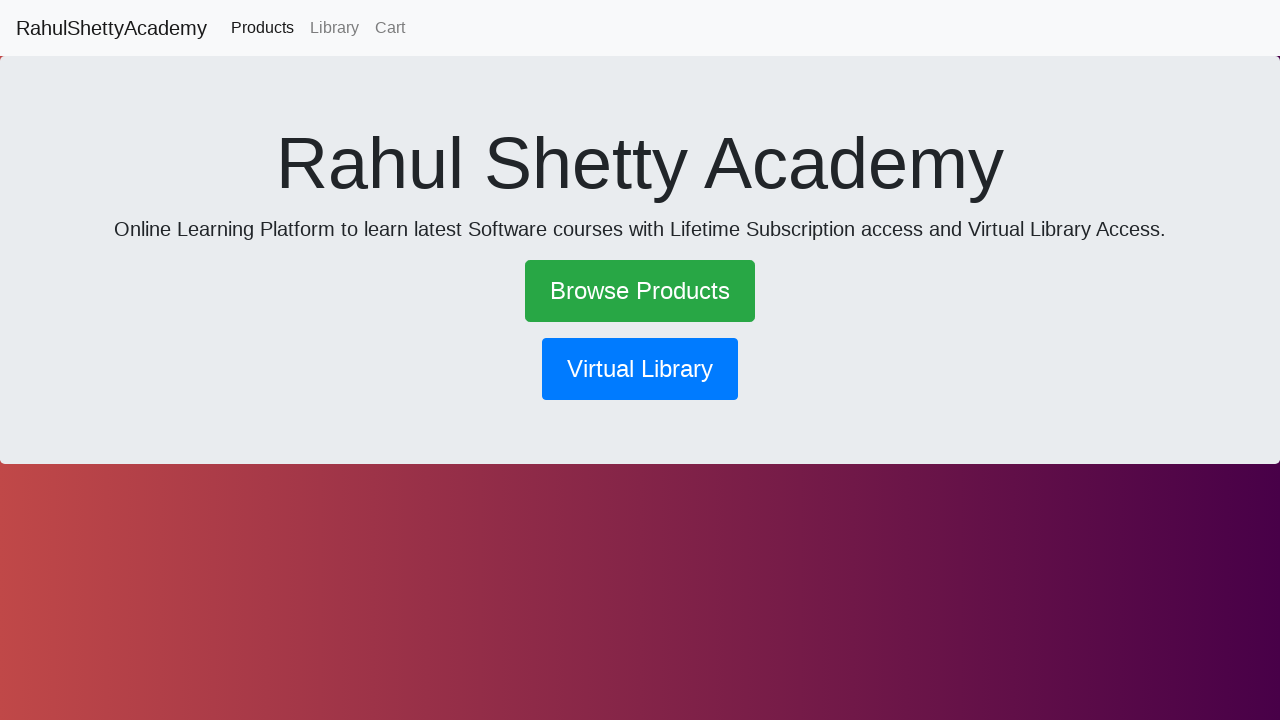

Clicked on Browse Products link at (640, 291) on text=Browse Products
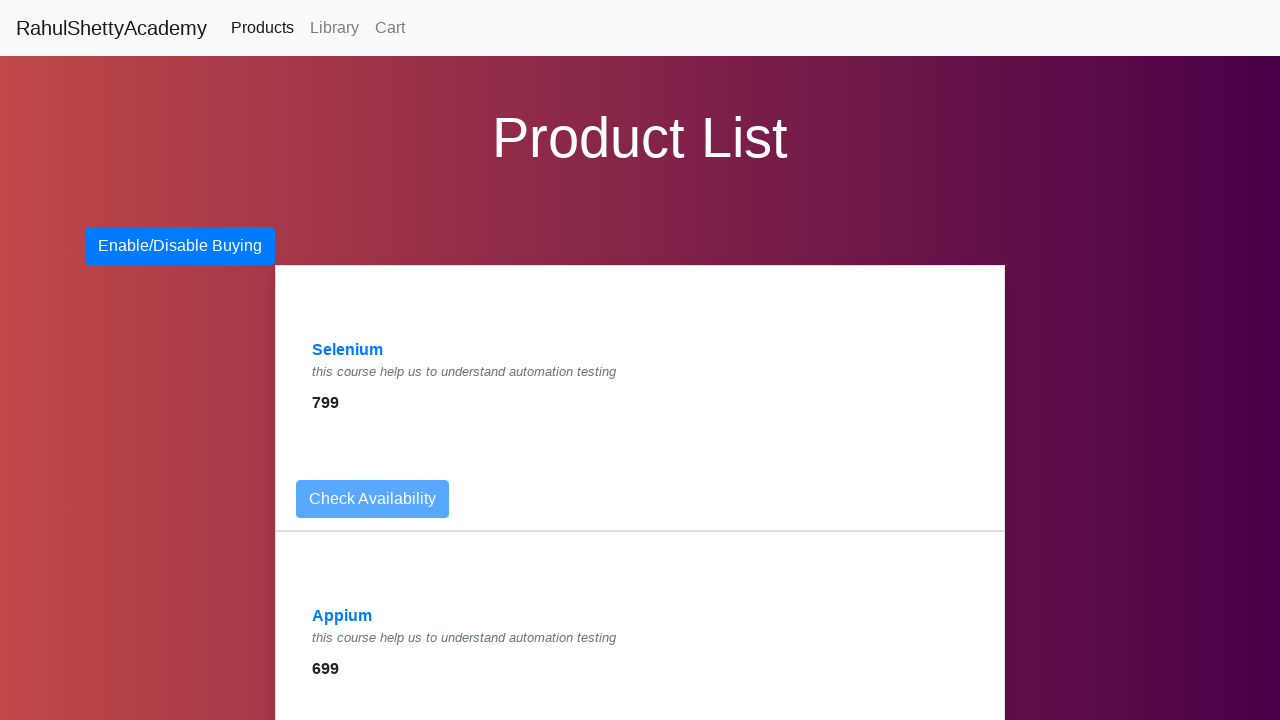

Clicked on Selenium product at (348, 350) on text=Selenium
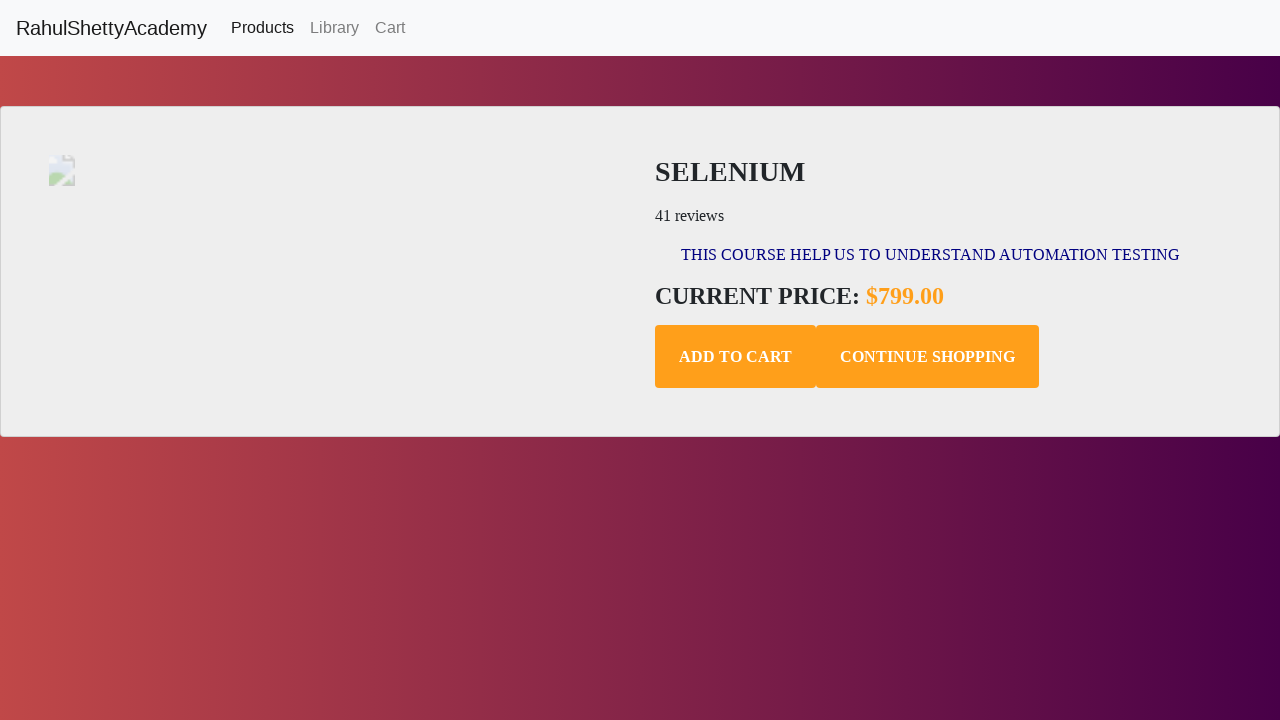

Clicked add to cart button for Selenium product at (736, 357) on .add-to-cart
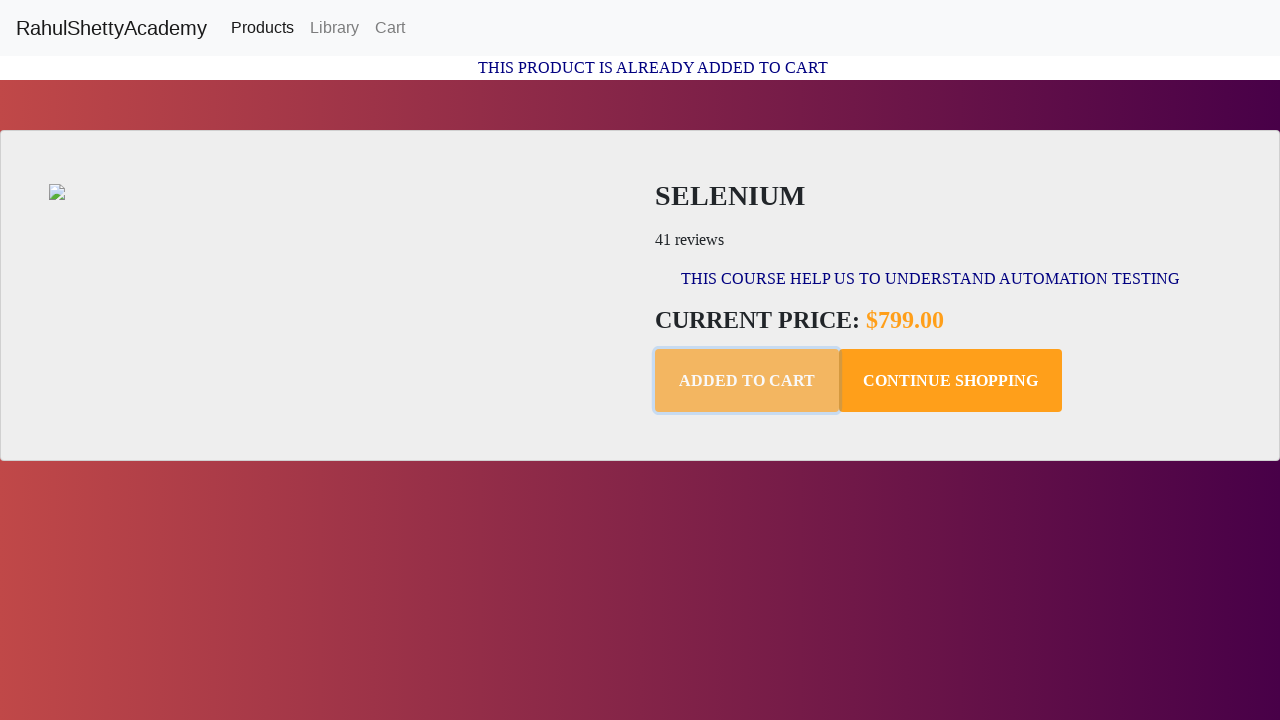

Clicked on Cart link to navigate to cart at (390, 28) on text=Cart
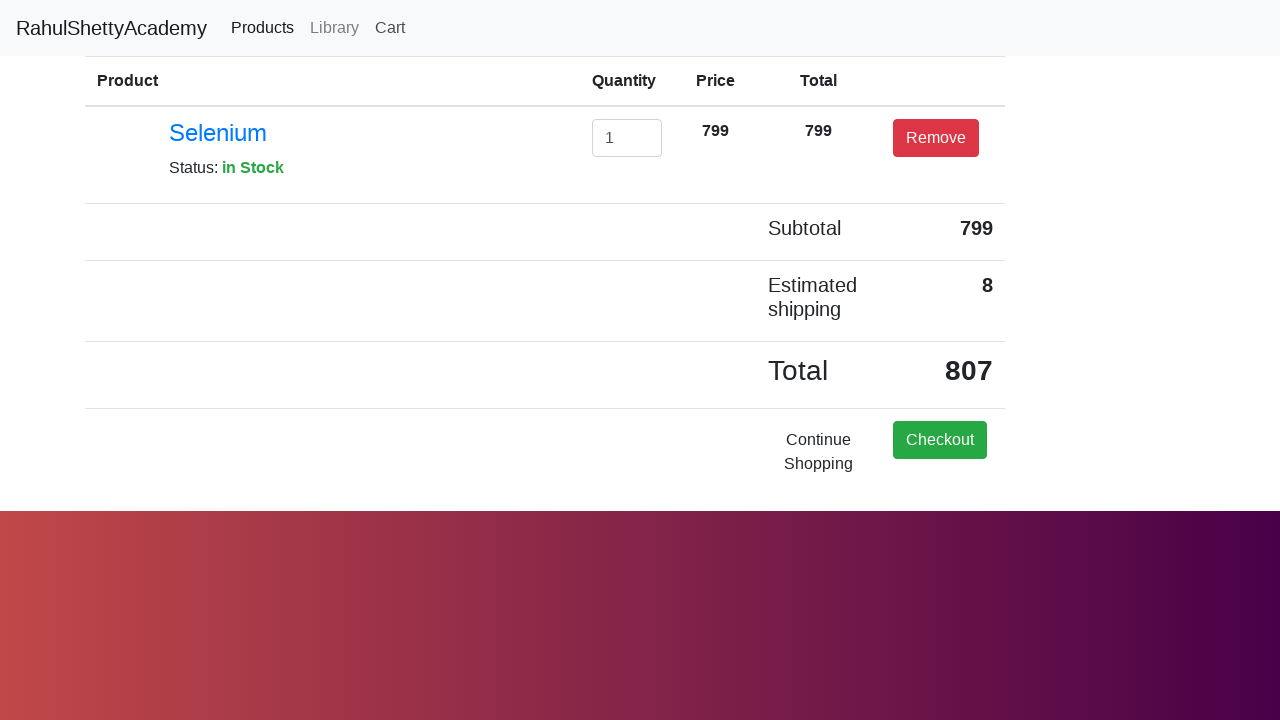

Cleared the quantity field on #exampleInputEmail1
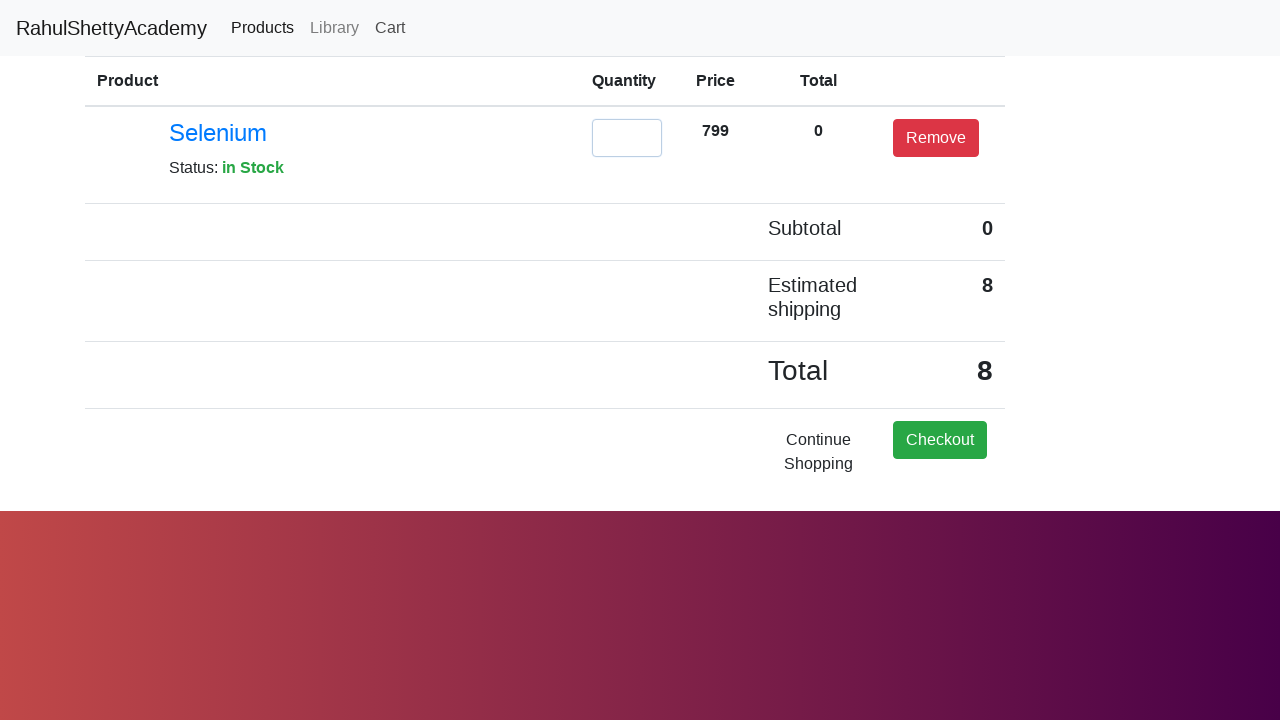

Entered new quantity of 2 in the cart on #exampleInputEmail1
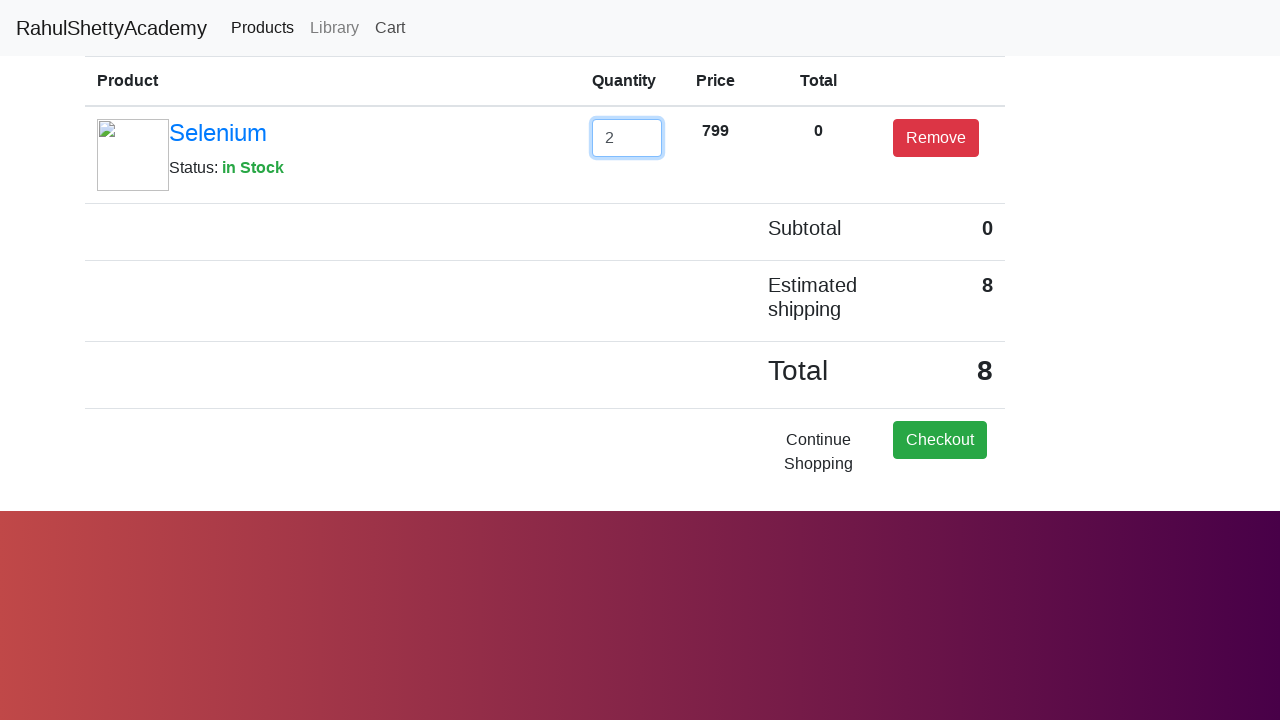

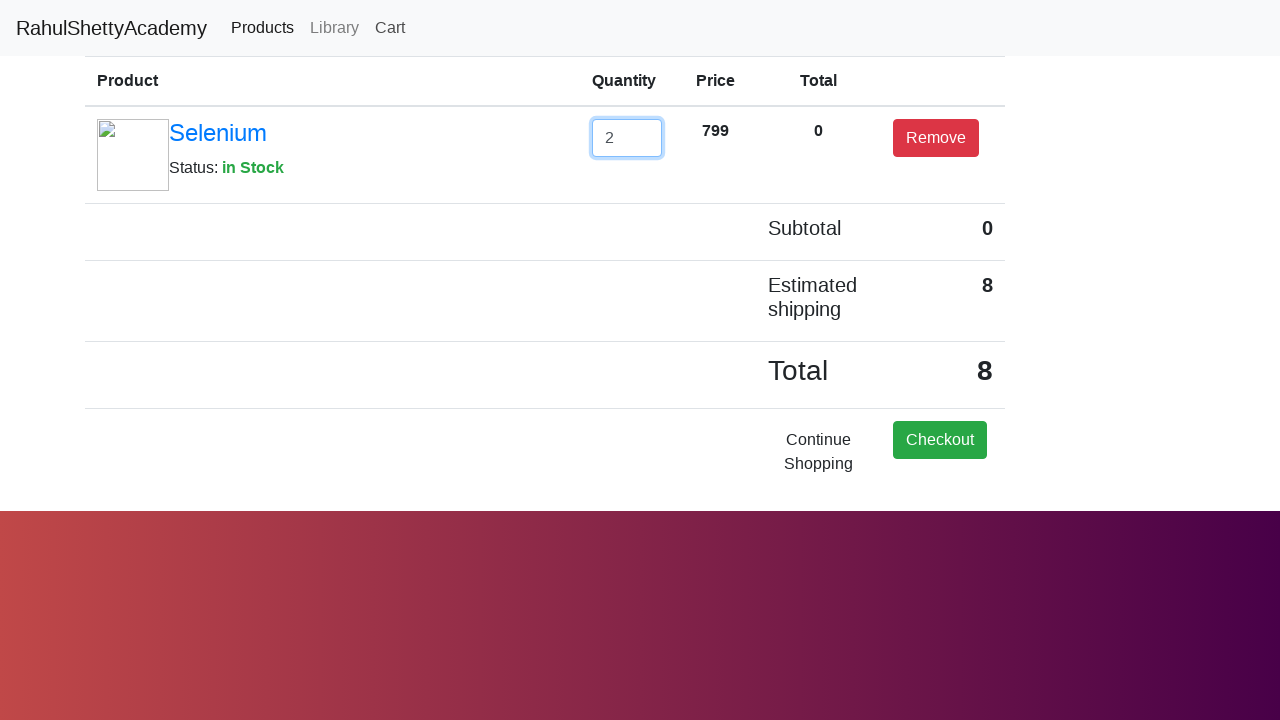